Opens a new tab, navigates to a different website, and counts the total number of open tabs

Starting URL: https://www.tutorialspoint.com/selenium/practice/selenium_automation_practice.php

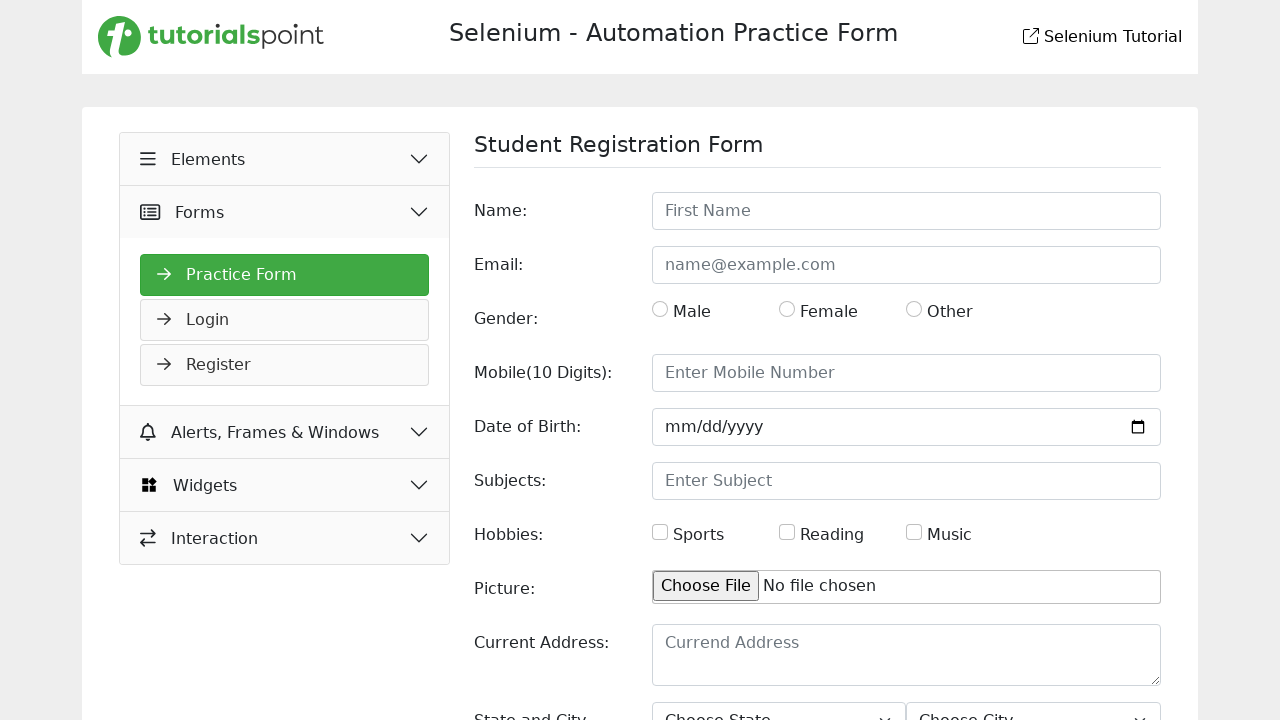

Opened a new tab
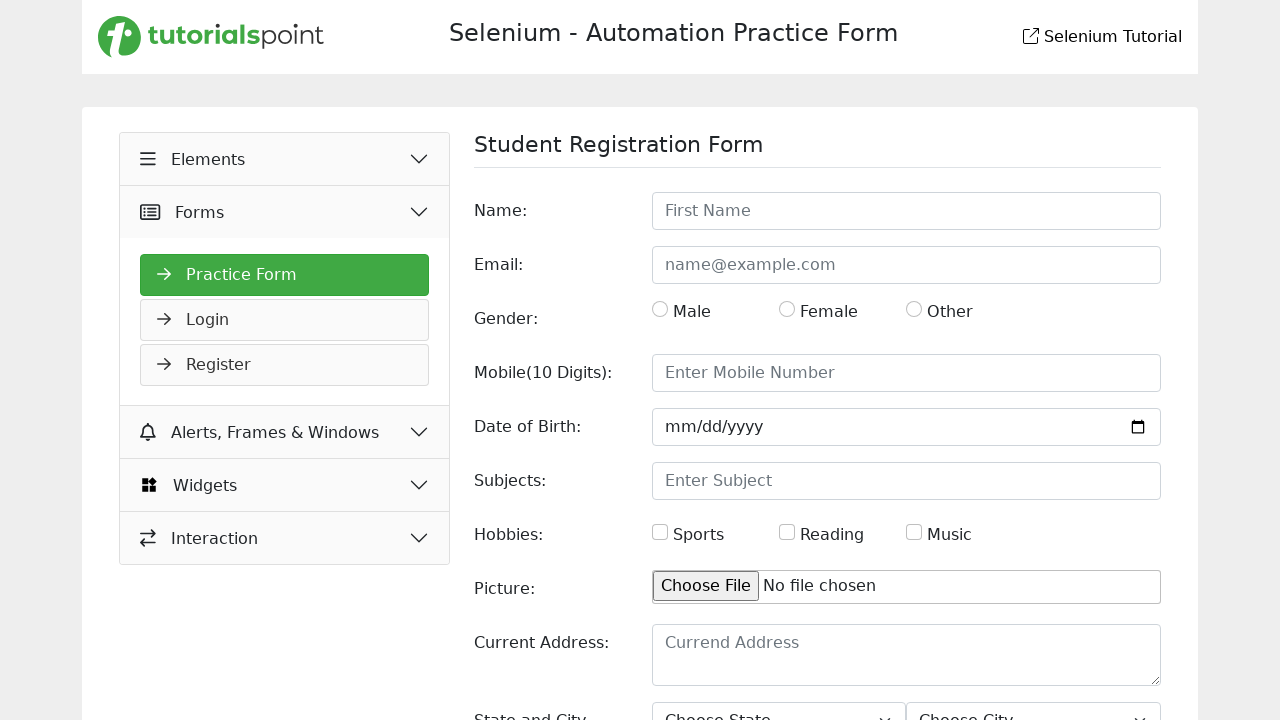

Navigated new tab to https://www.daraz.com.bd
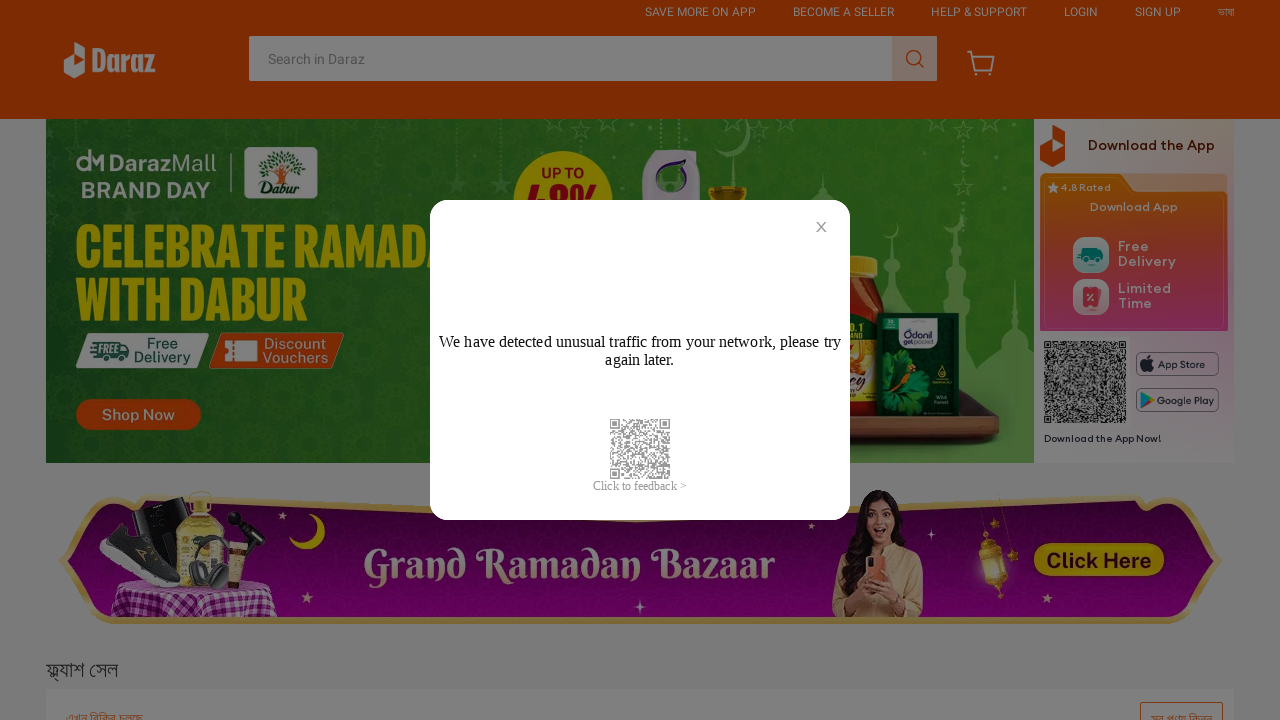

Waited for new page to reach network idle state
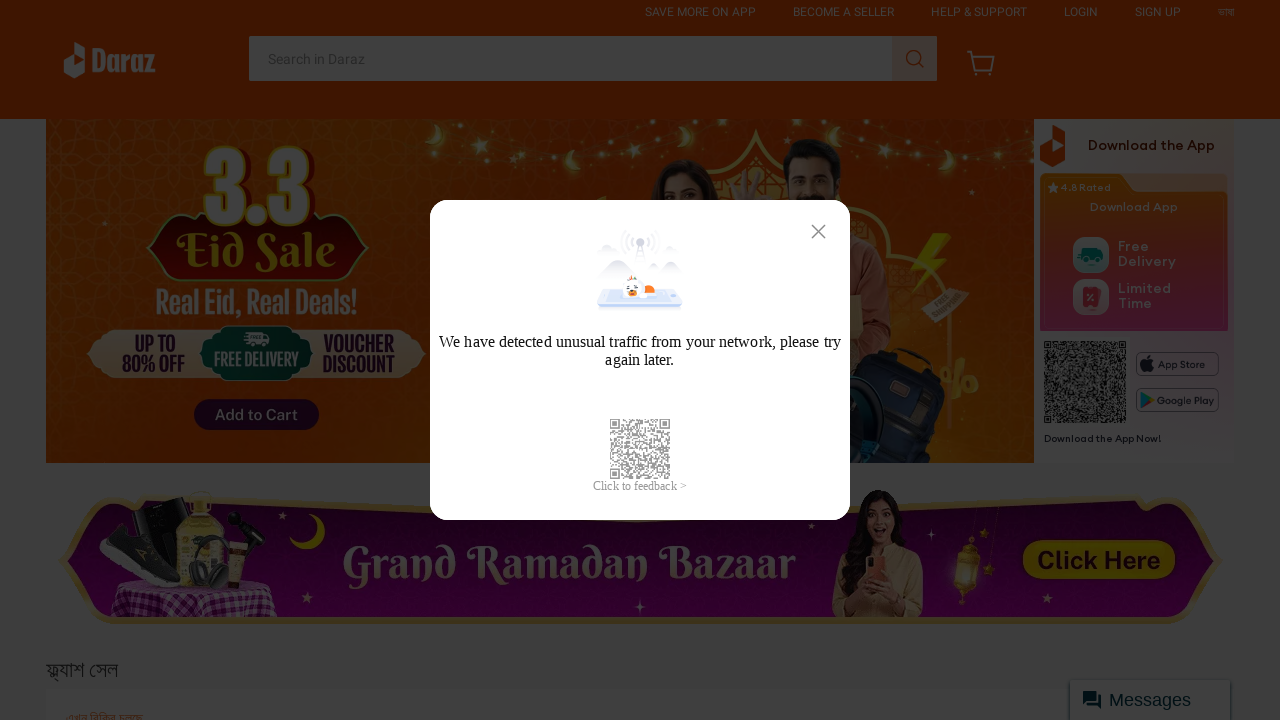

Retrieved all open tabs - Total tabs: 2
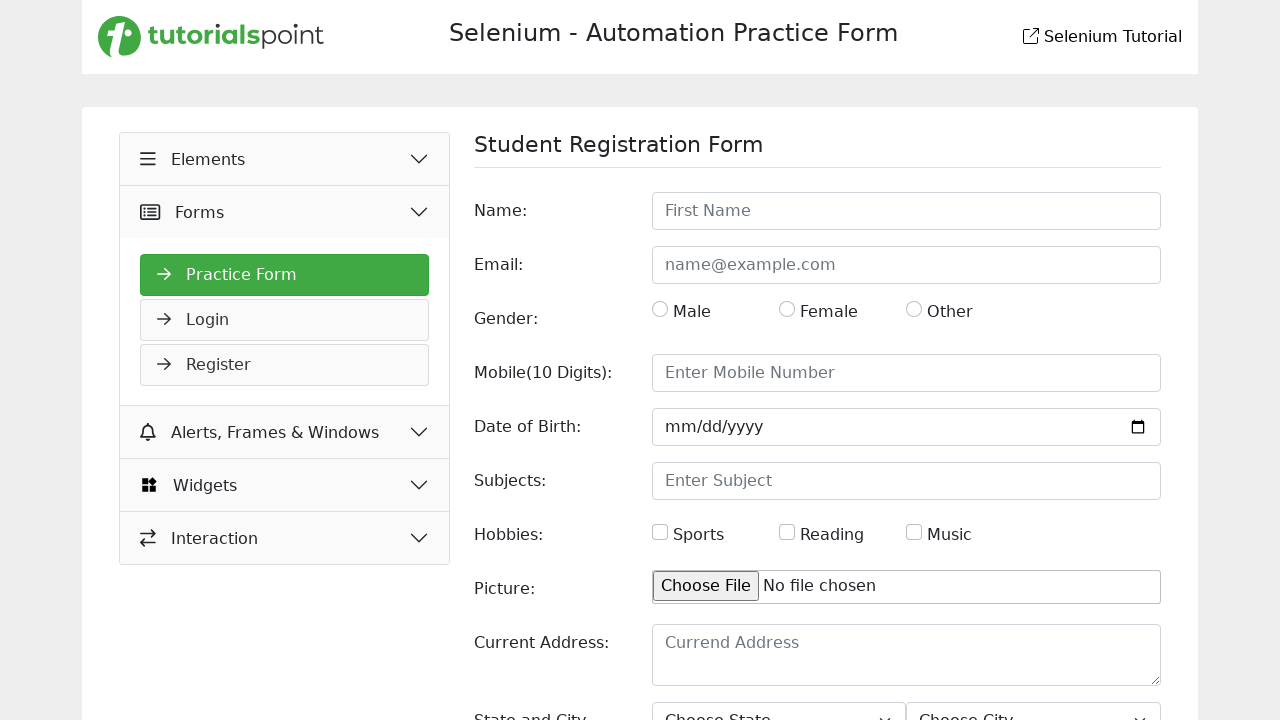

Printed total tab count: 2
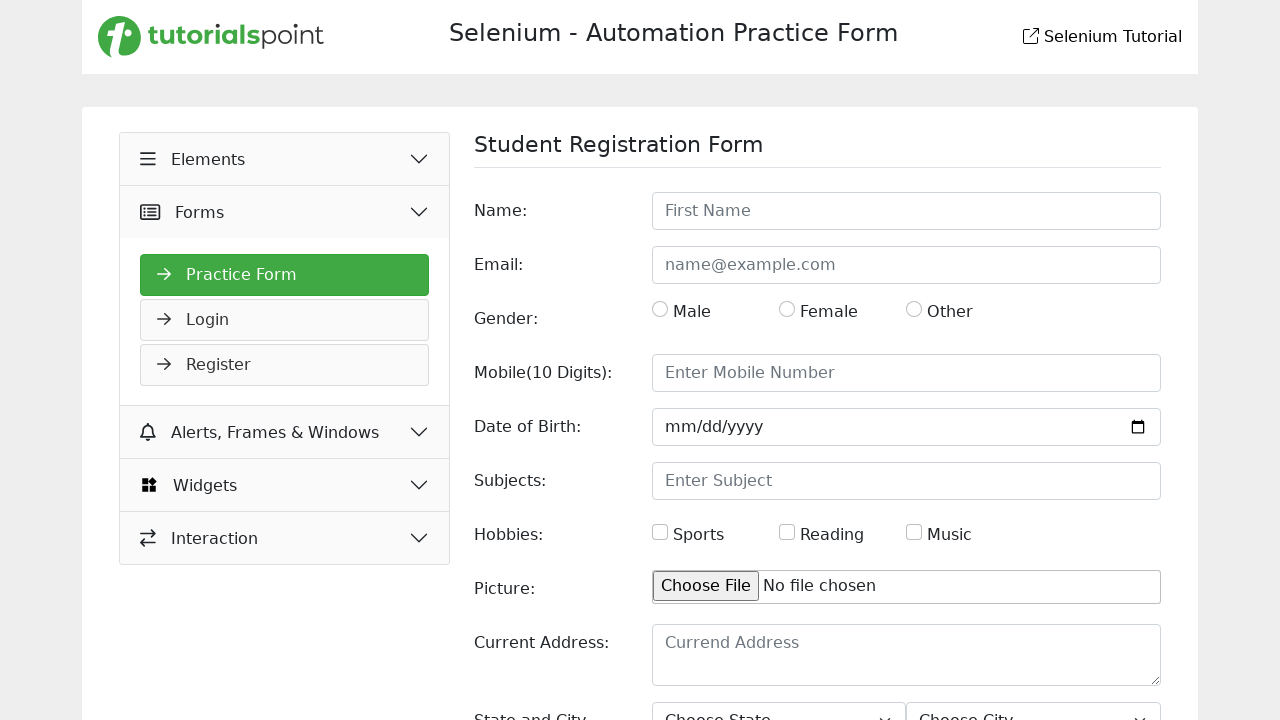

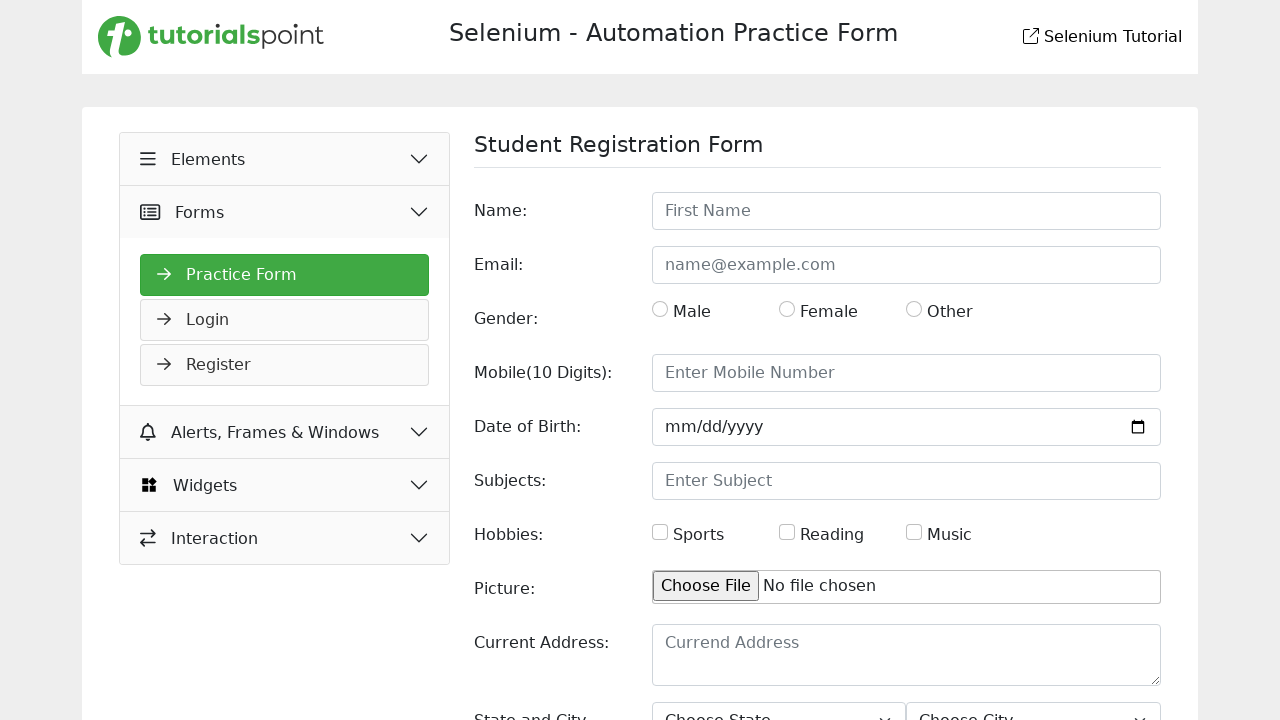